Navigates to an HRM system website, waits for the page to load, and verifies the page title is accessible.

Starting URL: https://hrm.anhtester.com

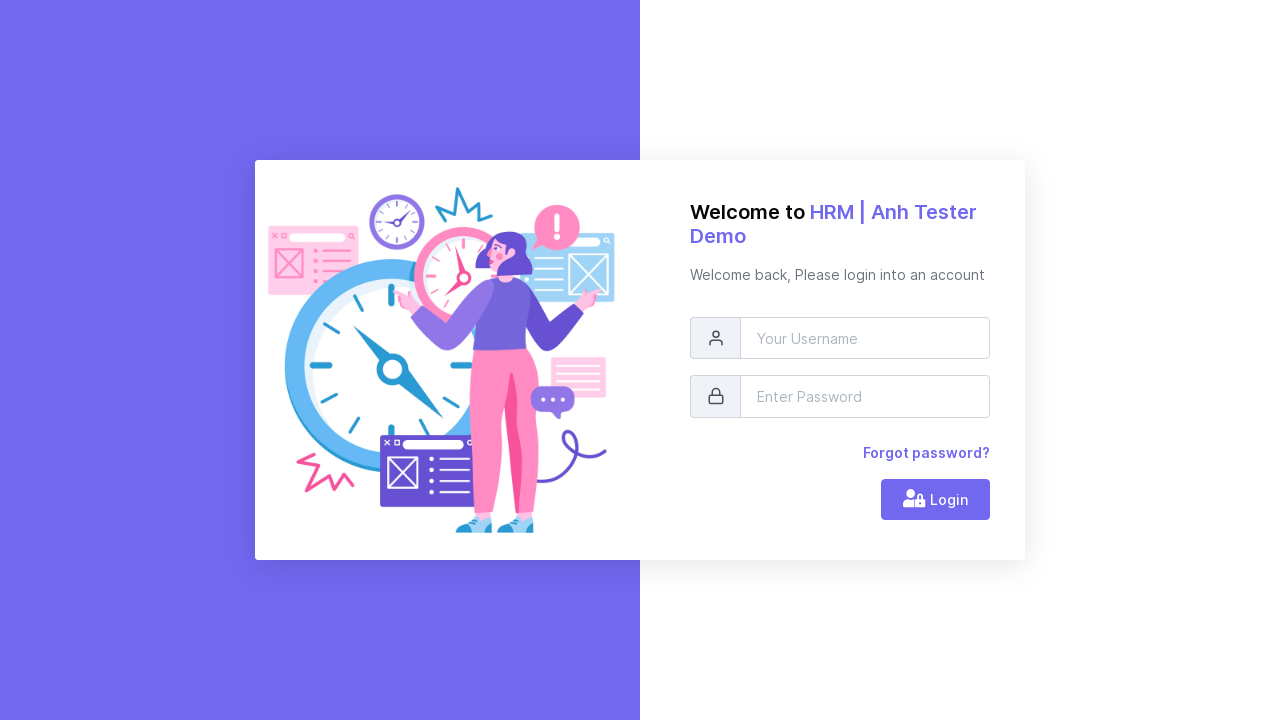

Navigated to HRM system website at https://hrm.anhtester.com
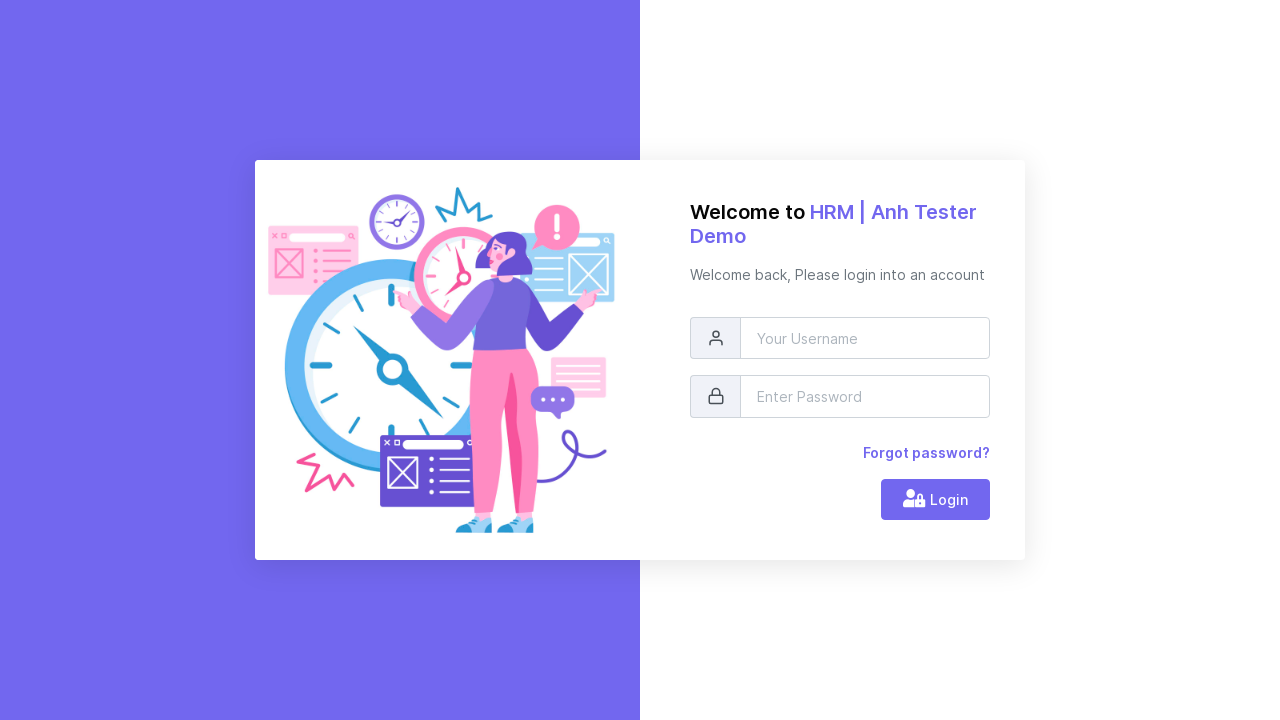

Page DOM content loaded successfully
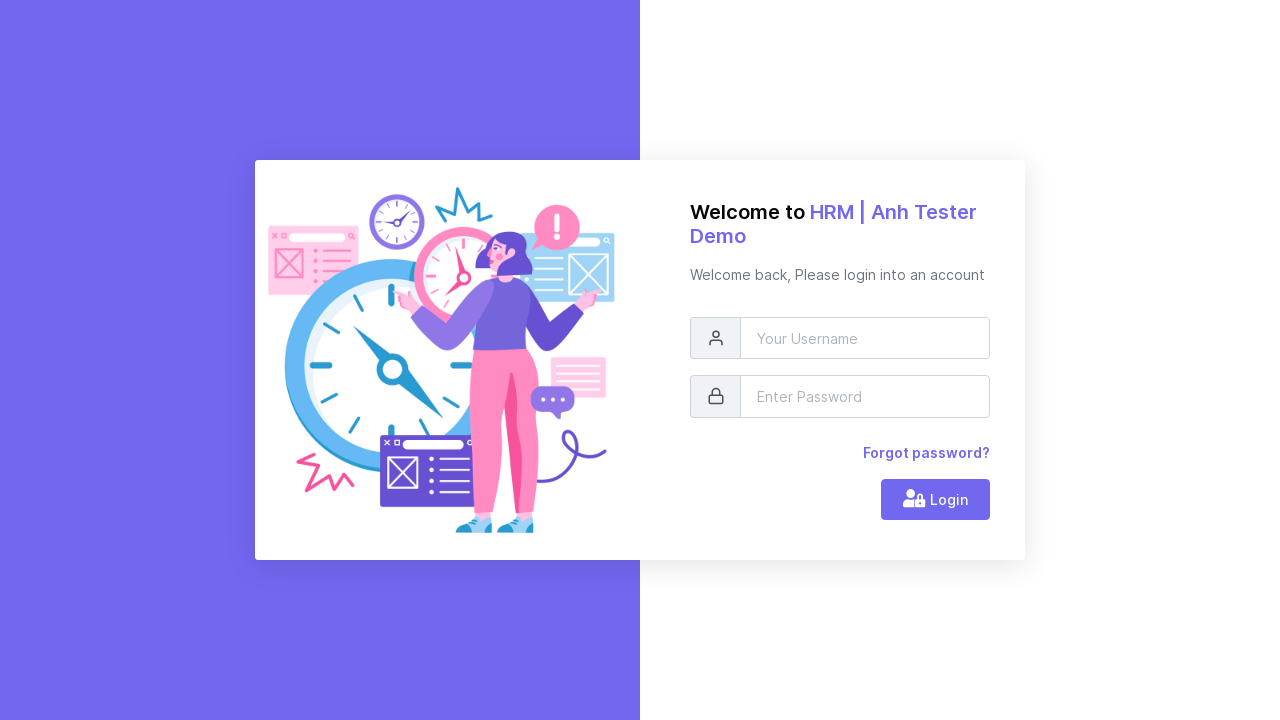

Retrieved page title: HRM | Anh Tester Demo | Log in
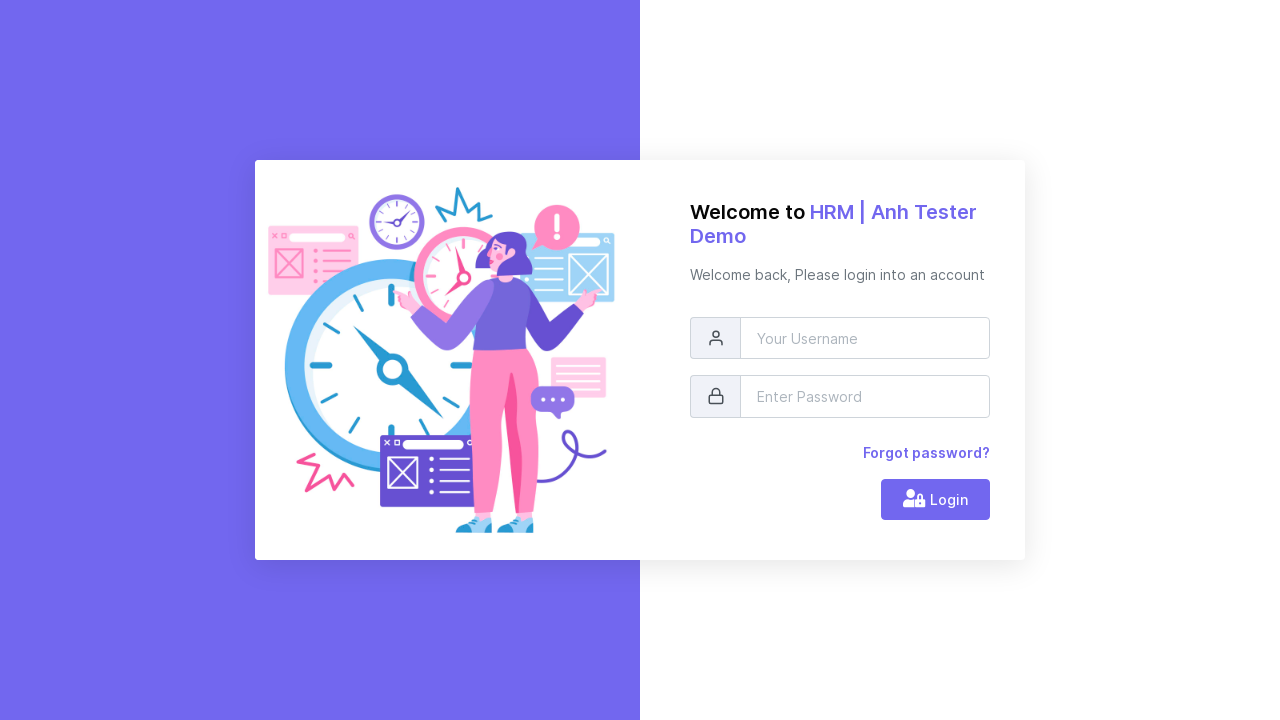

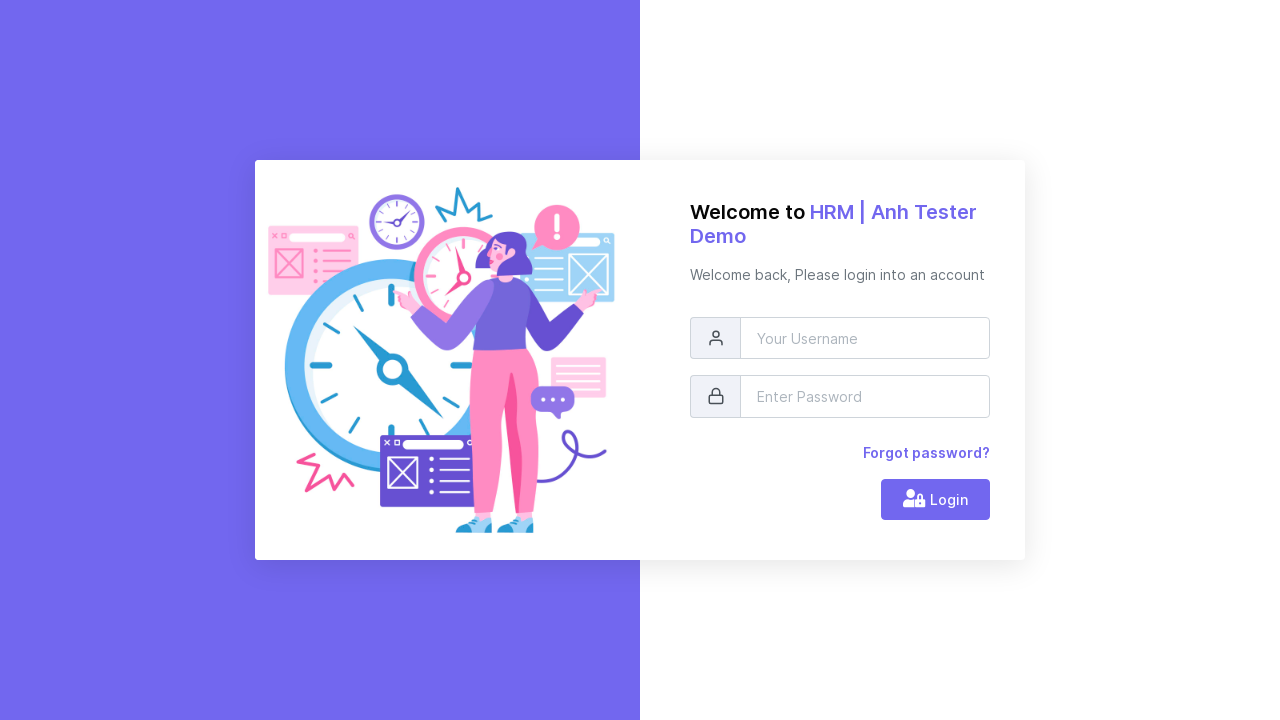